Waits for a price to drop to $100, clicks the Book button, solves a mathematical problem, and submits the answer

Starting URL: http://suninjuly.github.io/explicit_wait2.html

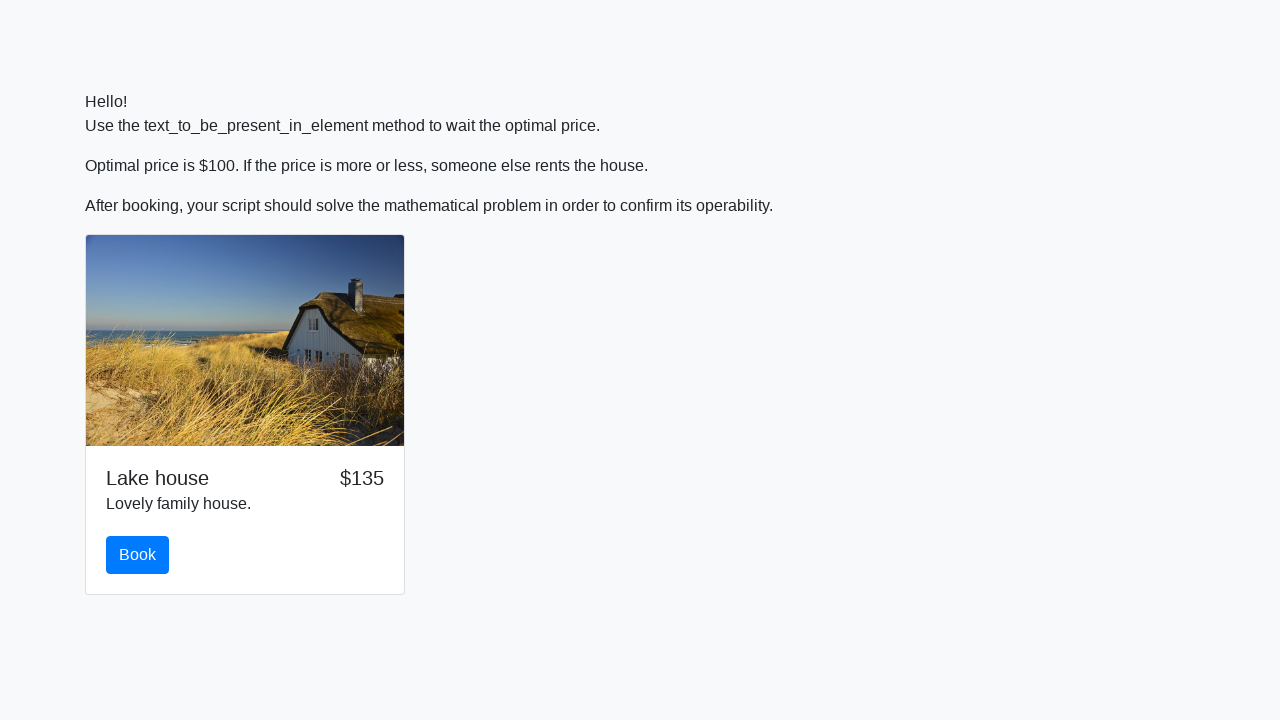

Waited for price to drop to $100
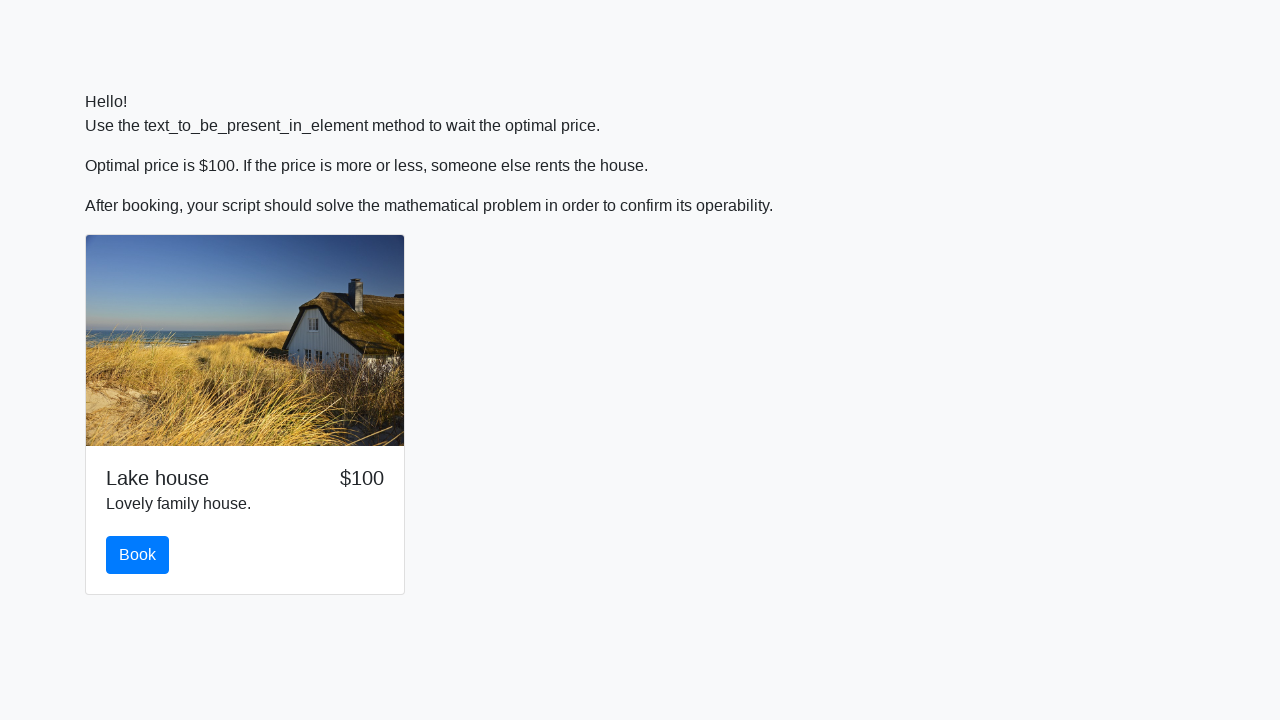

Clicked the Book button at (138, 555) on #book
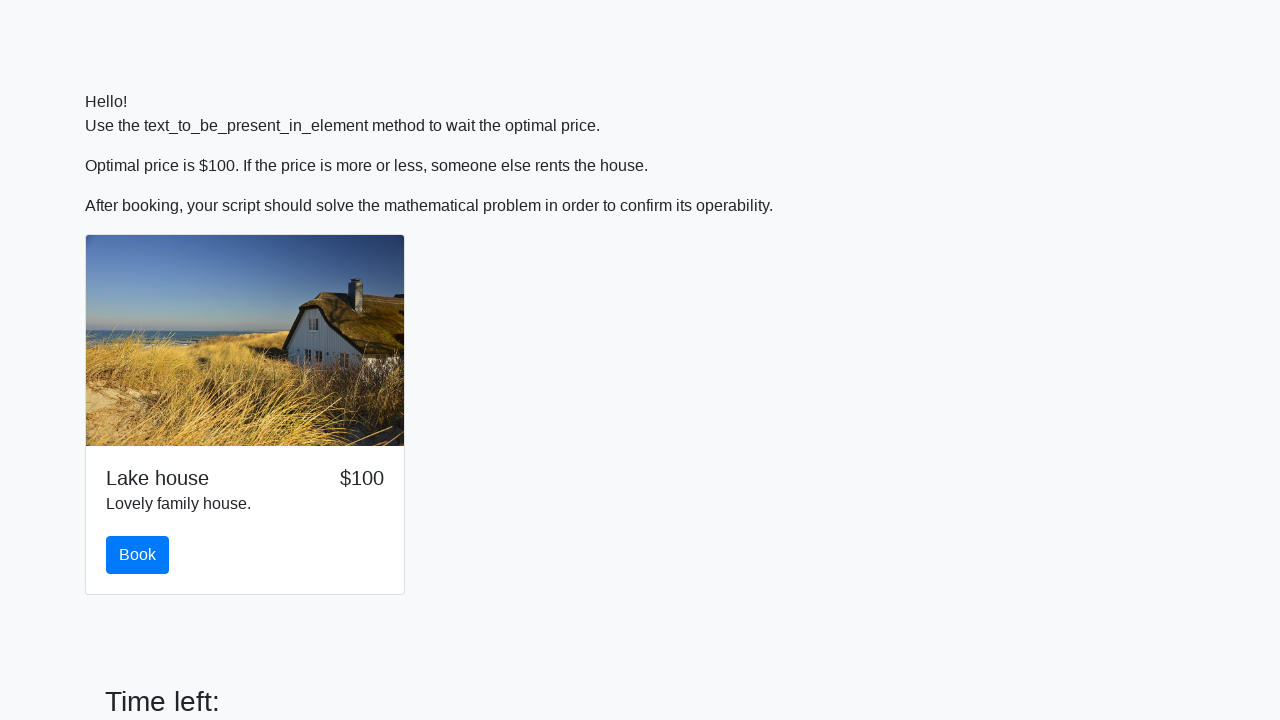

Retrieved x value for calculation: 717
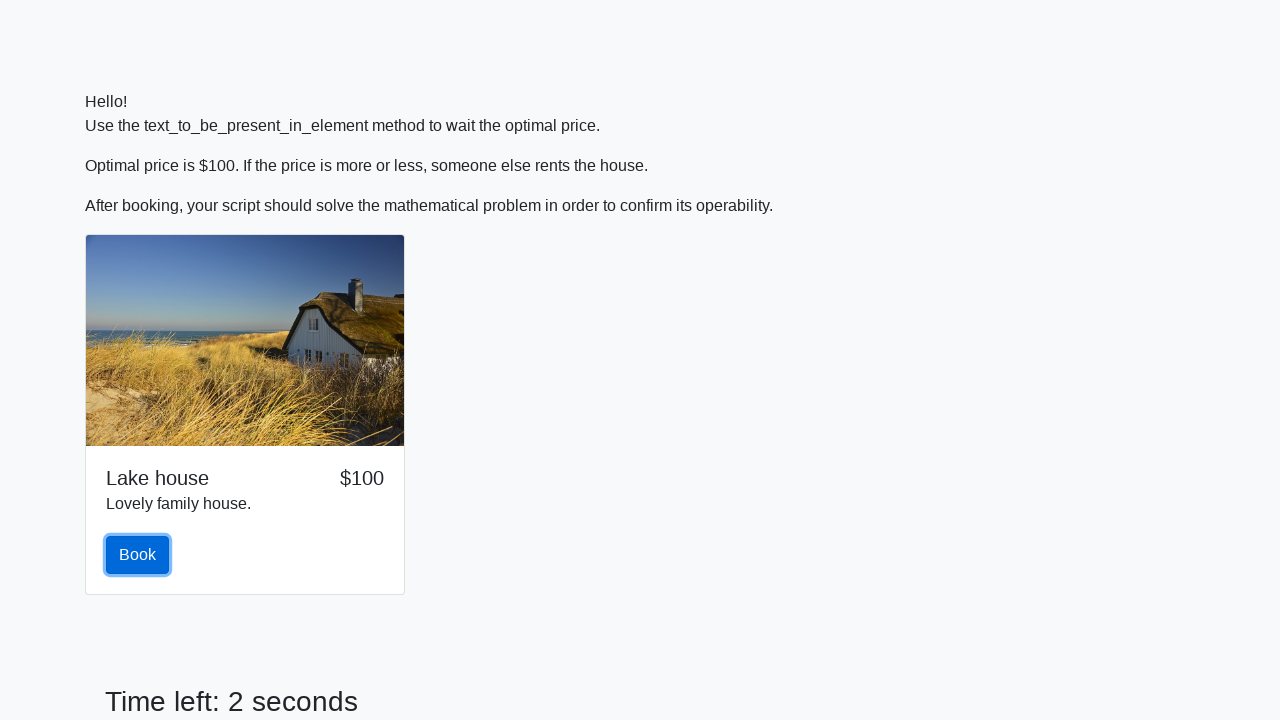

Calculated mathematical result: 2.064884169404649
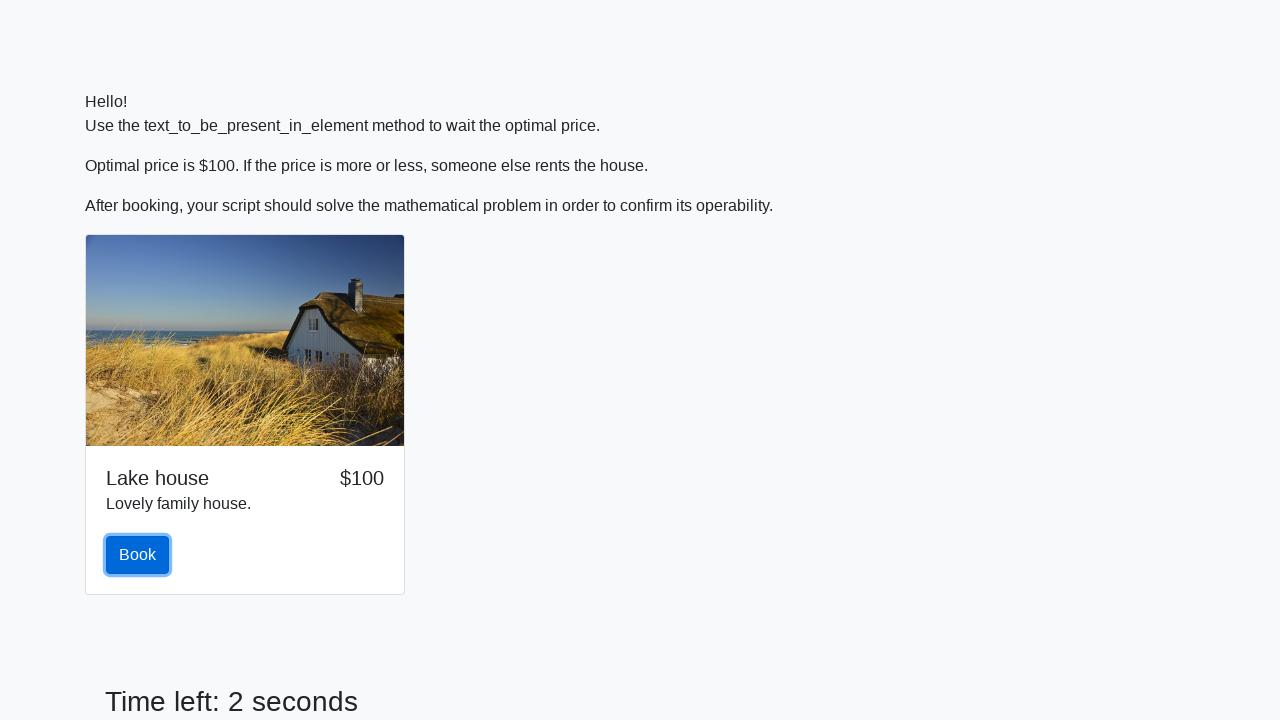

Filled answer field with calculated result on #answer
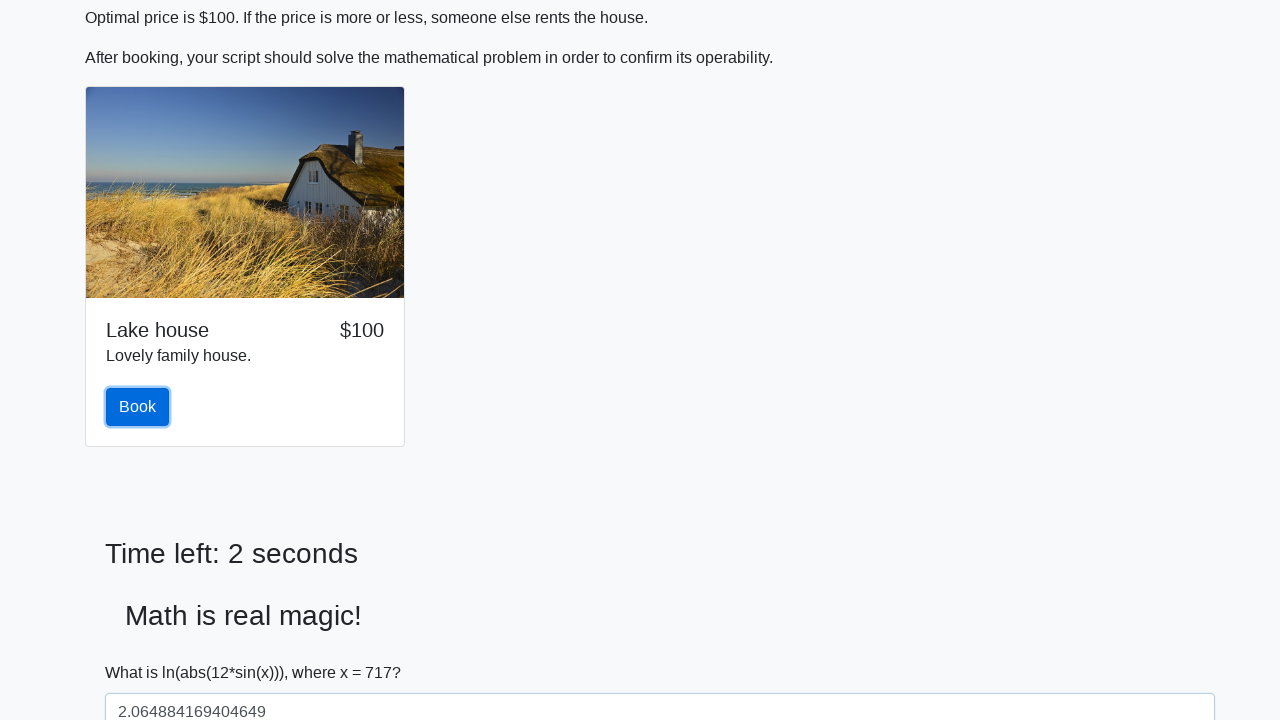

Clicked the solve button to submit answer at (143, 651) on #solve
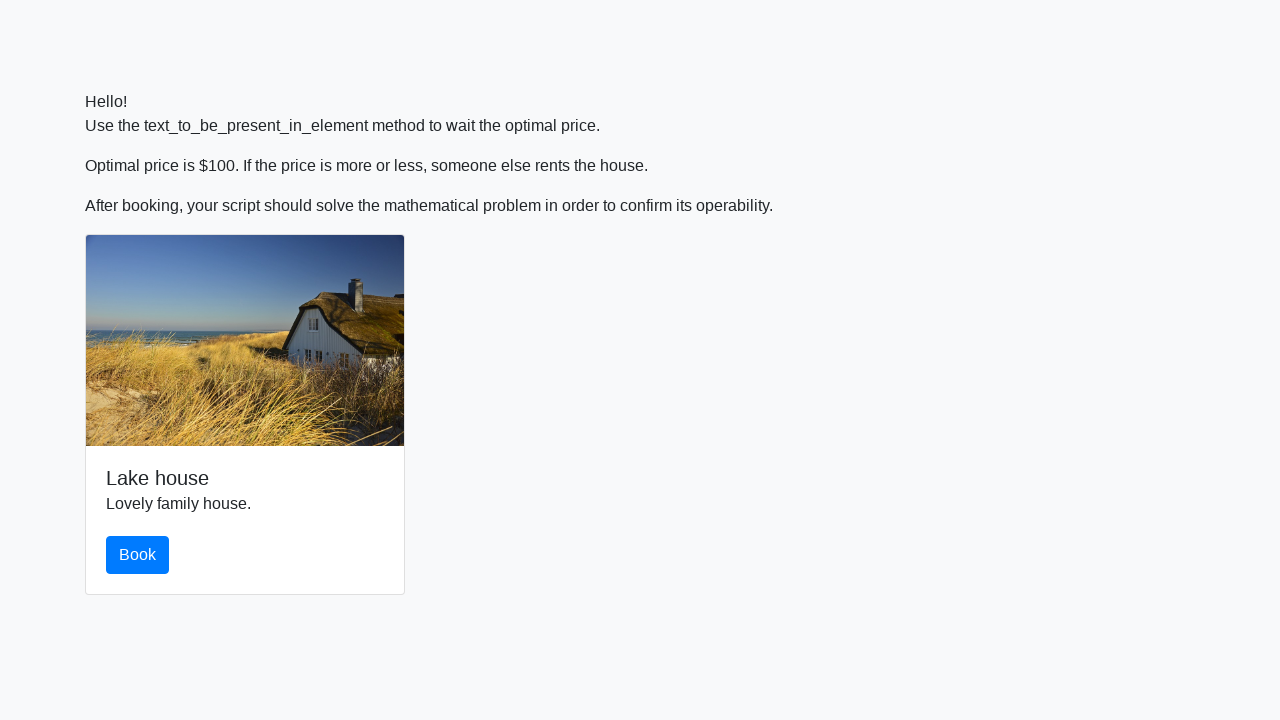

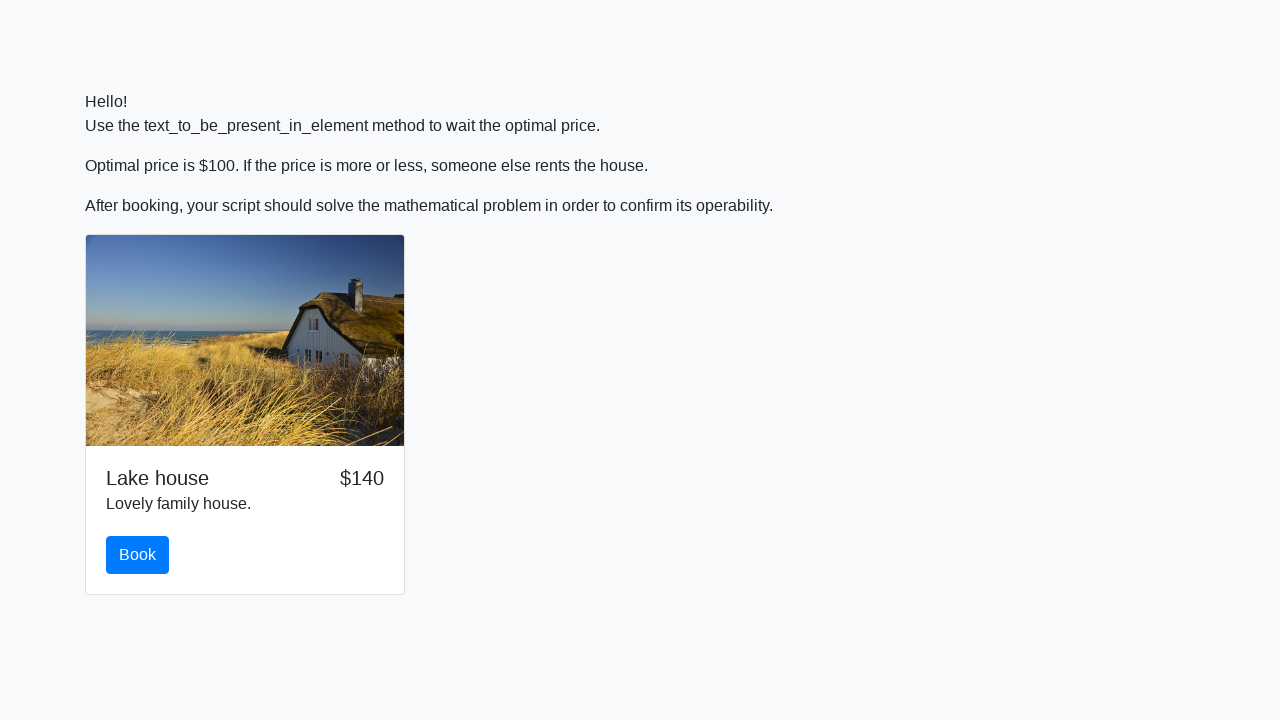